Tests the date picker functionality on a practice form by clicking the date input field, selecting a month and year from dropdowns, and then clicking on a specific day.

Starting URL: https://demoqa.com/automation-practice-form

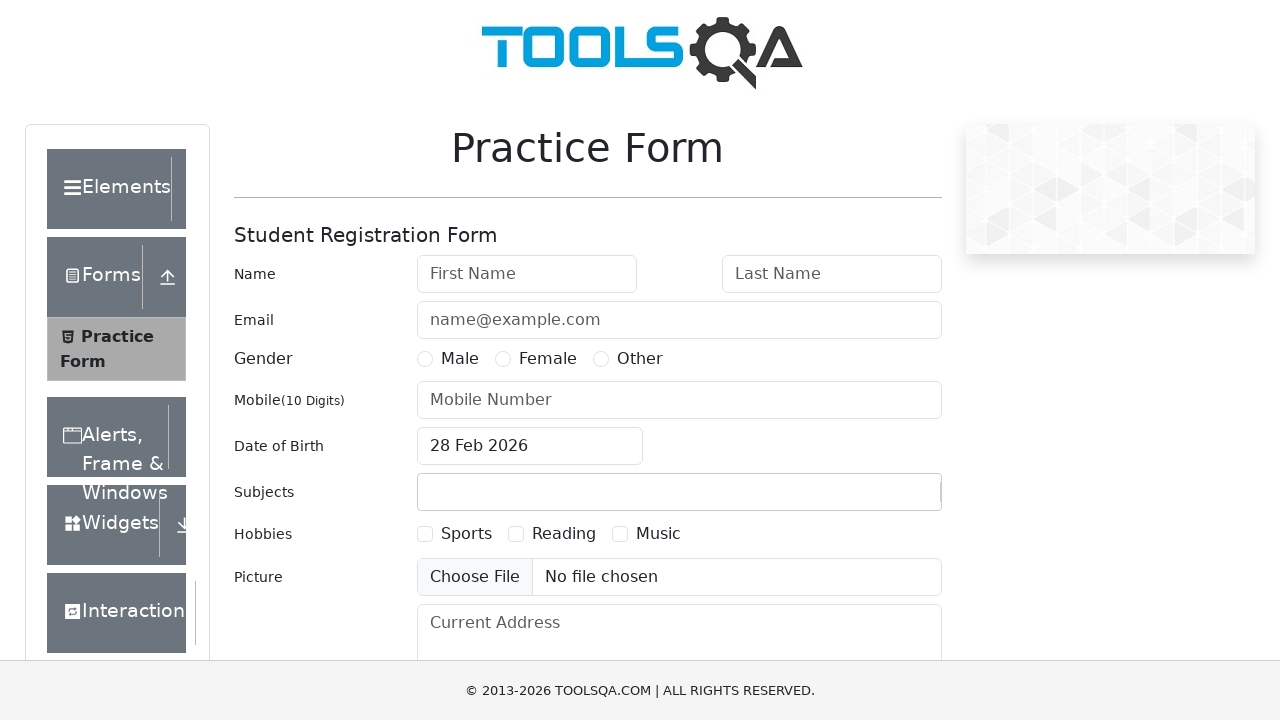

Clicked on date of birth input field to open date picker at (530, 446) on #dateOfBirthInput
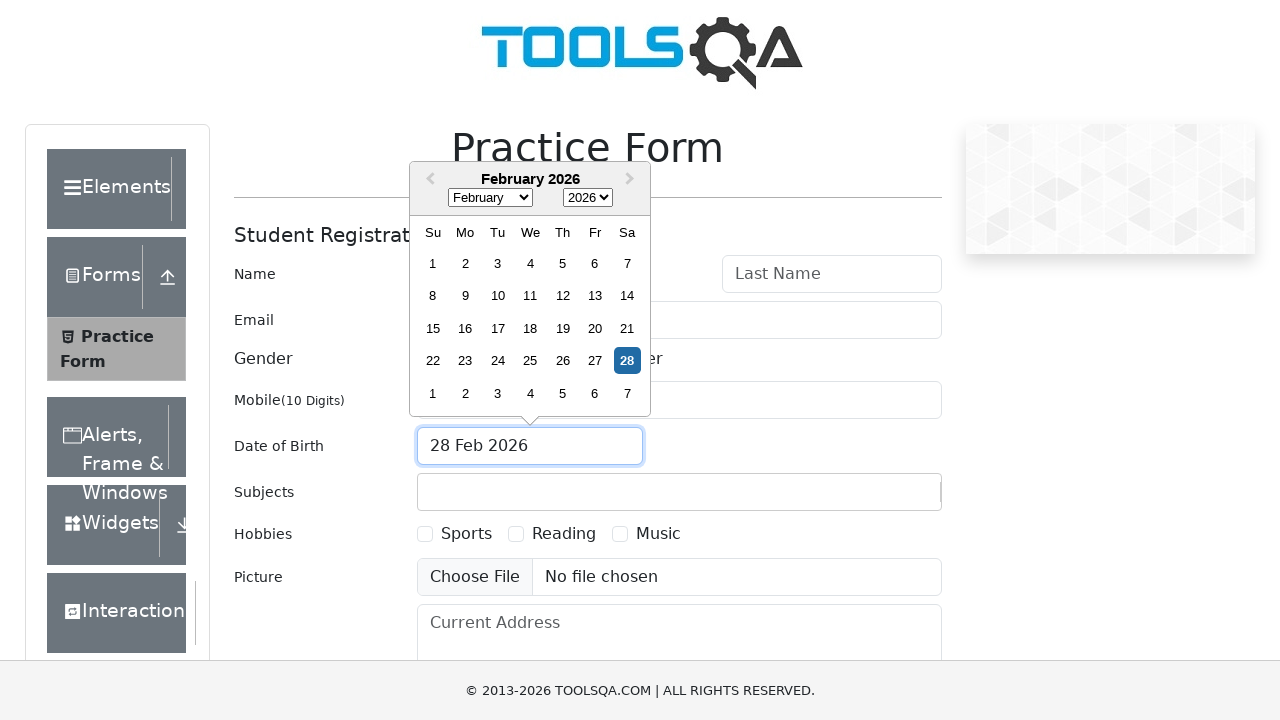

Date picker appeared with month and year dropdowns
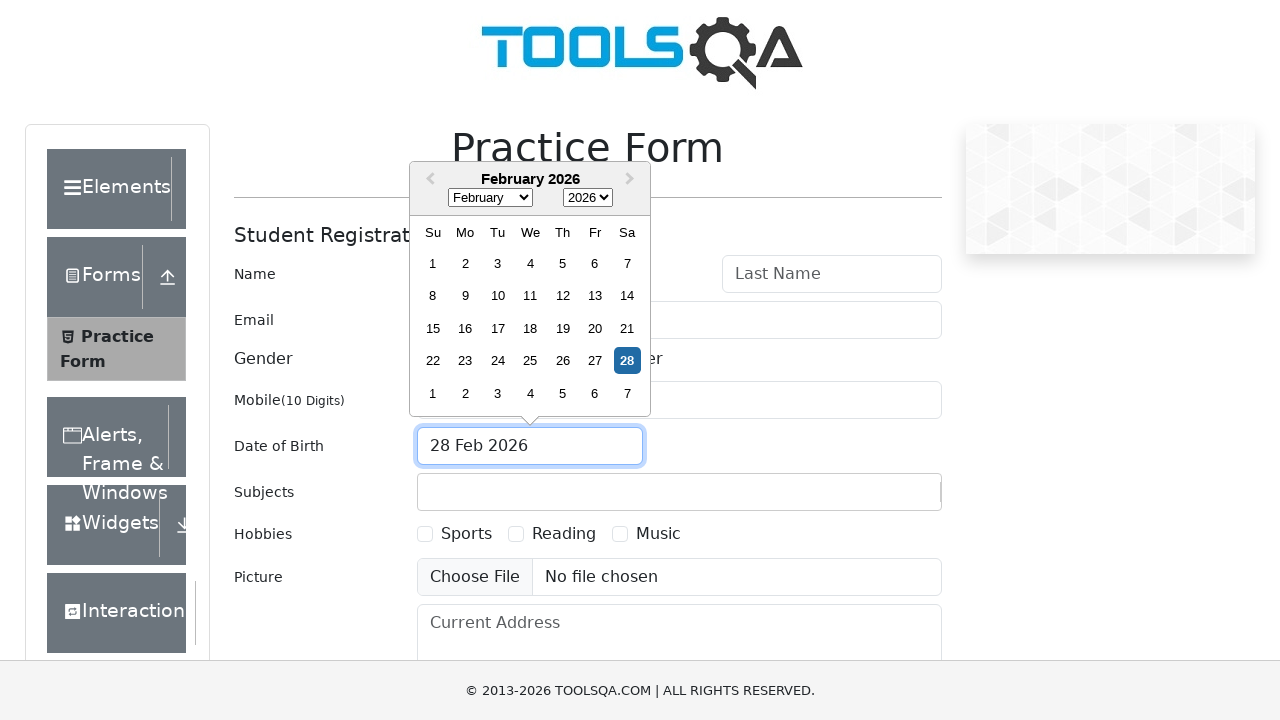

Selected November from month dropdown on .react-datepicker__month-select
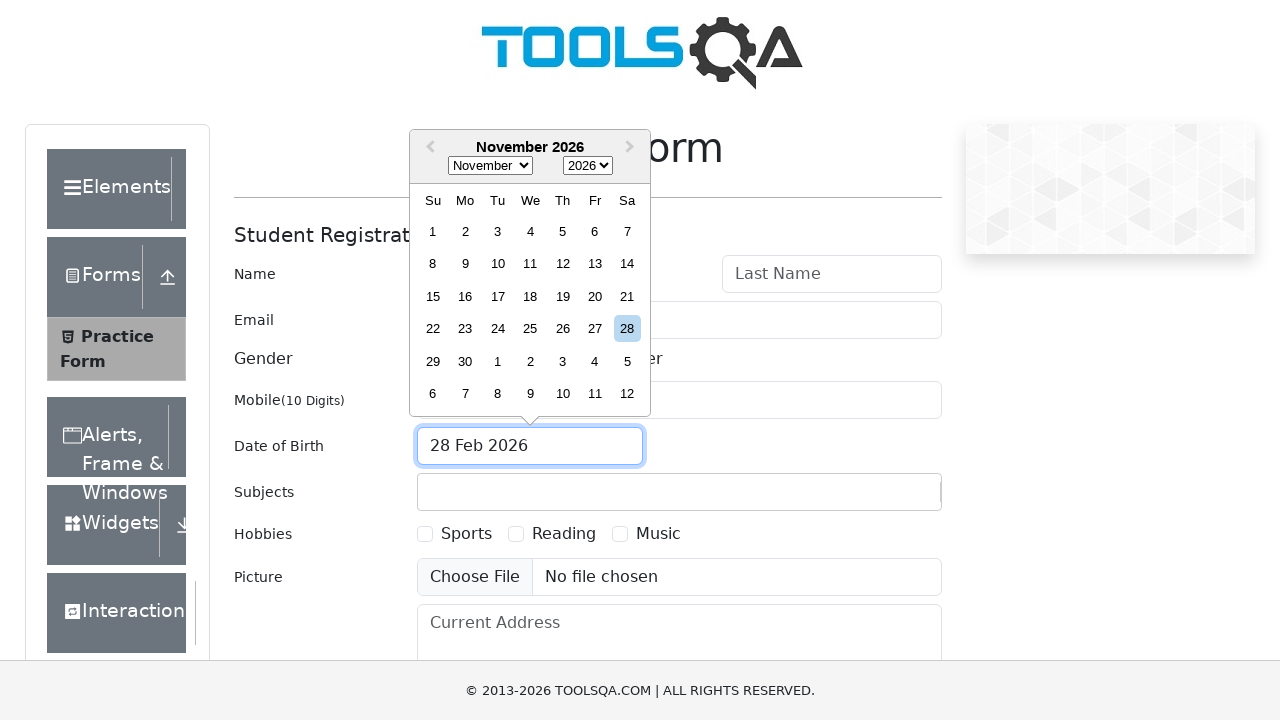

Selected 2020 from year dropdown on .react-datepicker__year-select
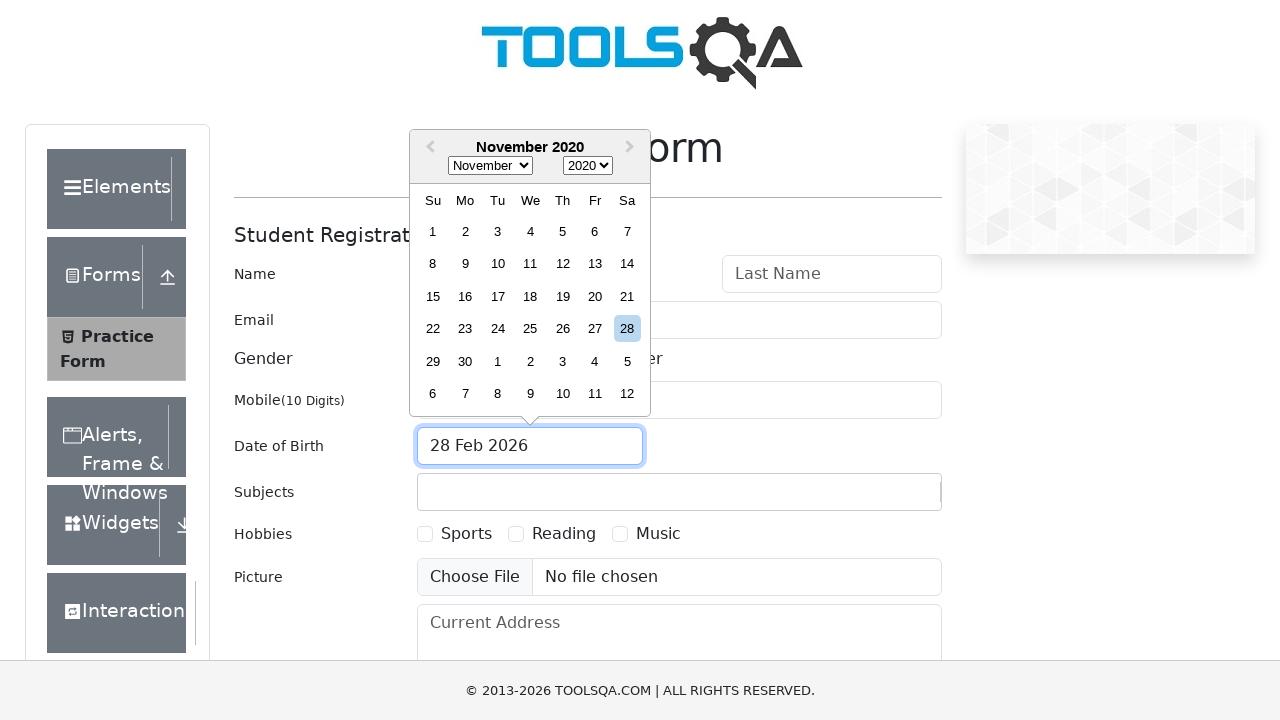

Clicked on day 10 in the date picker at (498, 264) on xpath=//div[contains(@class,'react-datepicker__day') and not(contains(@class,'--
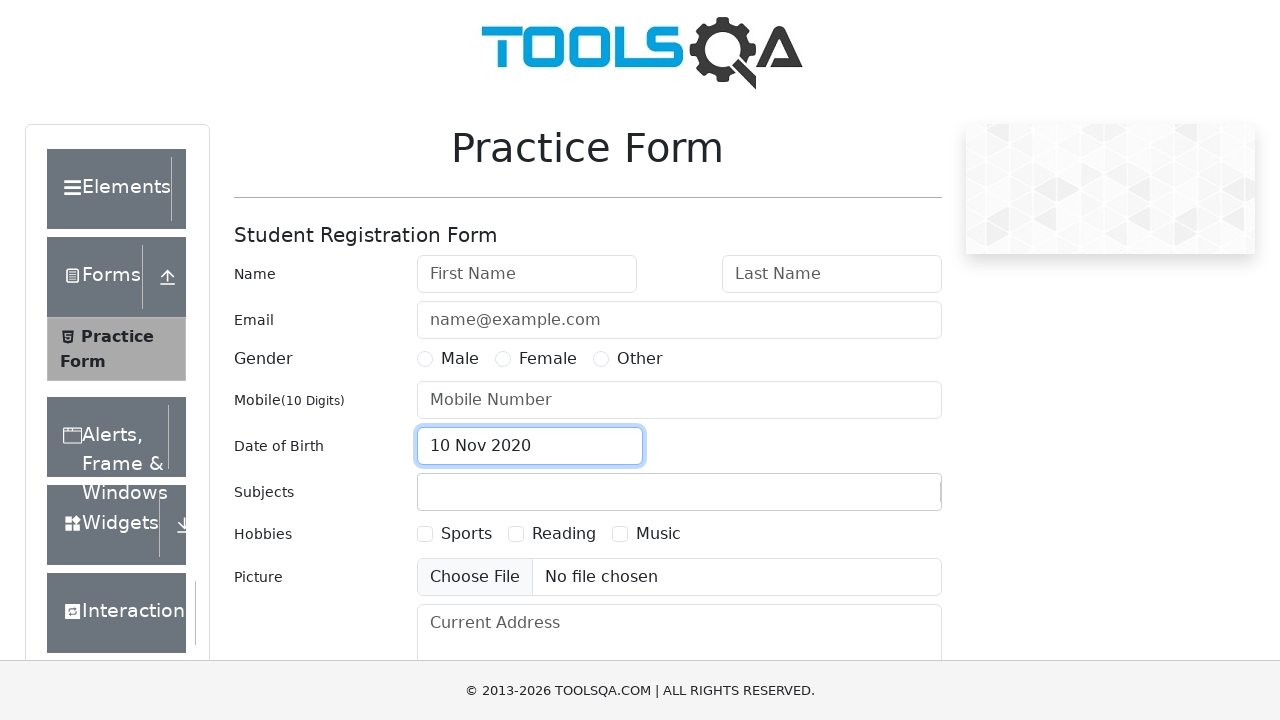

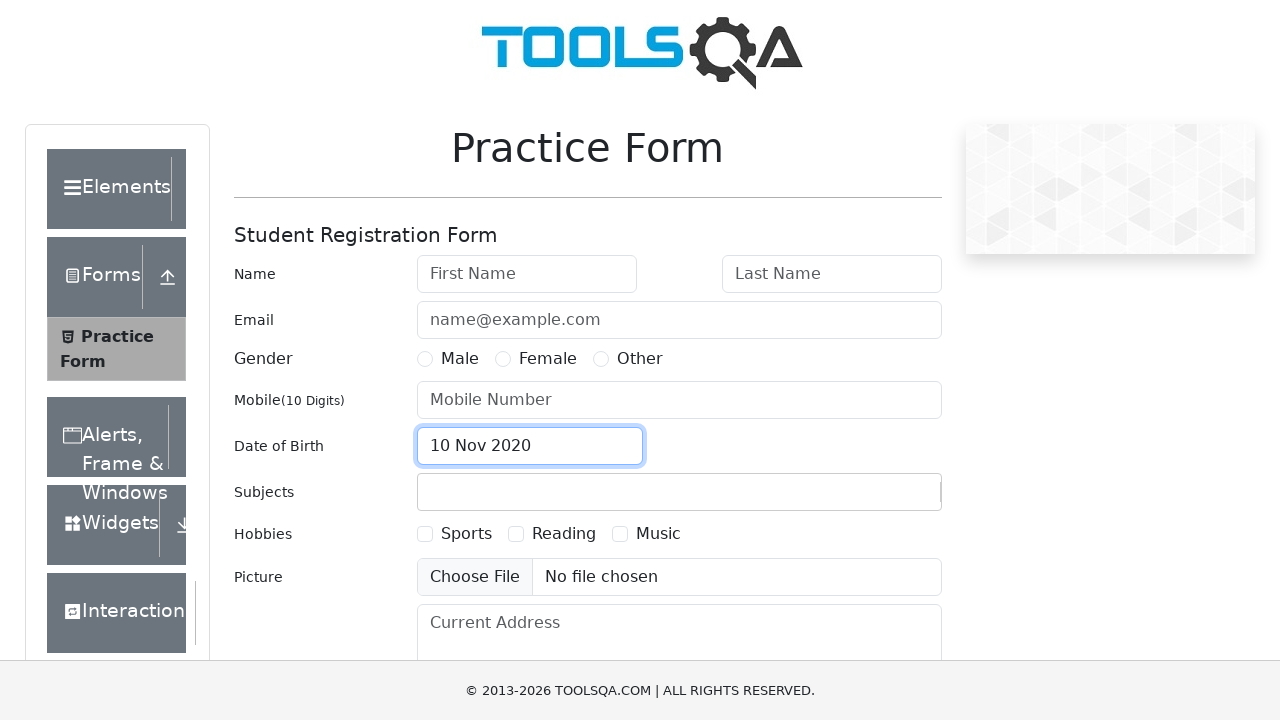